Tests the age form by entering a name and age, then clicking submit to verify form submission behavior

Starting URL: https://acctabootcamp.github.io/site/examples/age

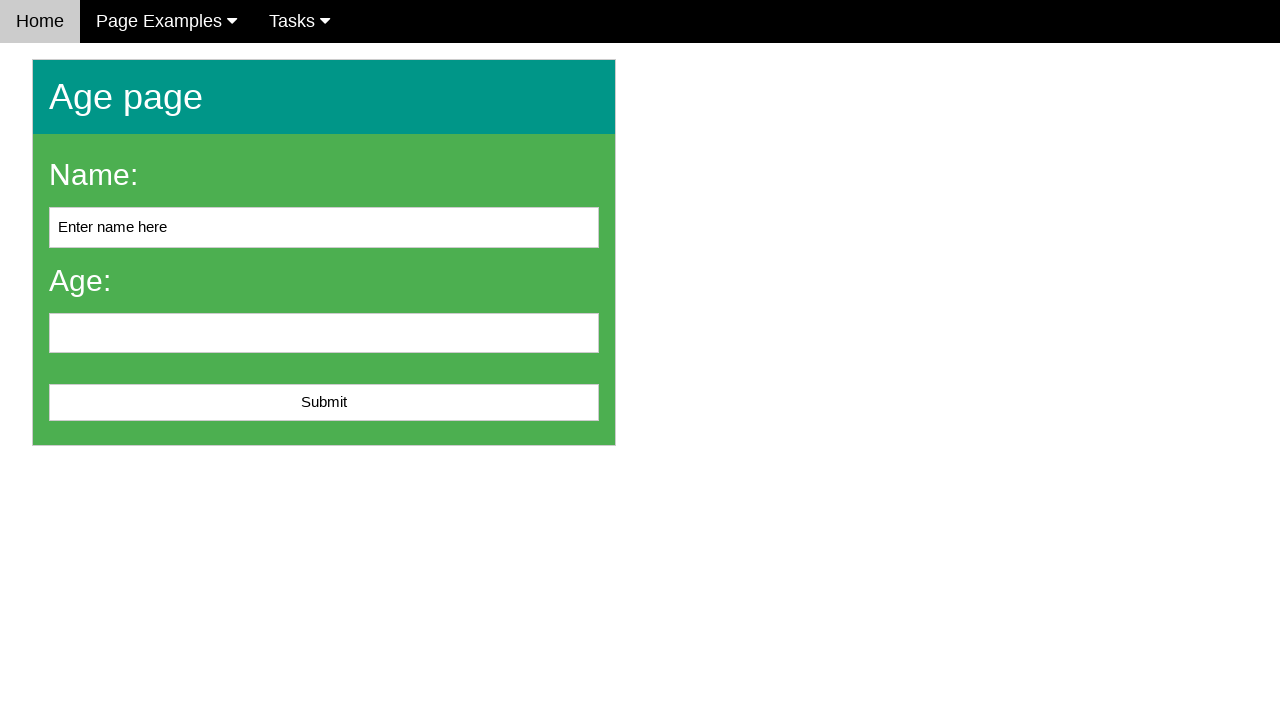

Cleared the name input field on #name
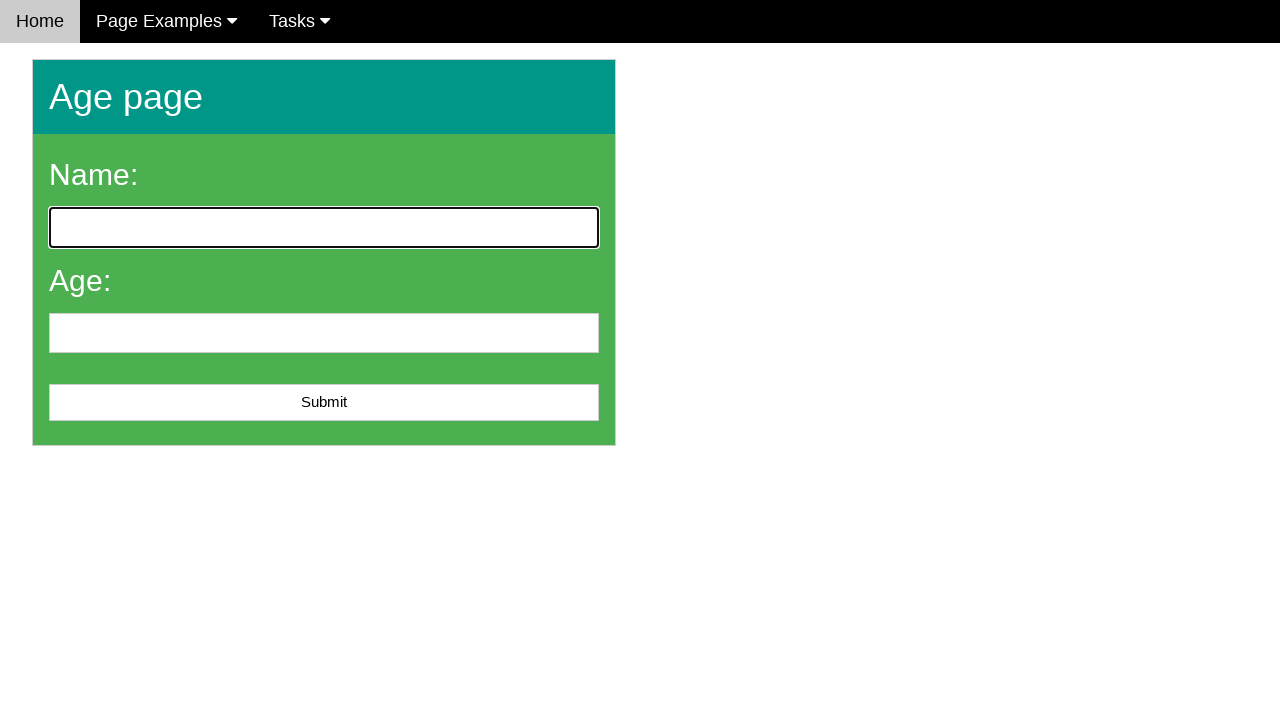

Filled name field with 'John Smith' on #name
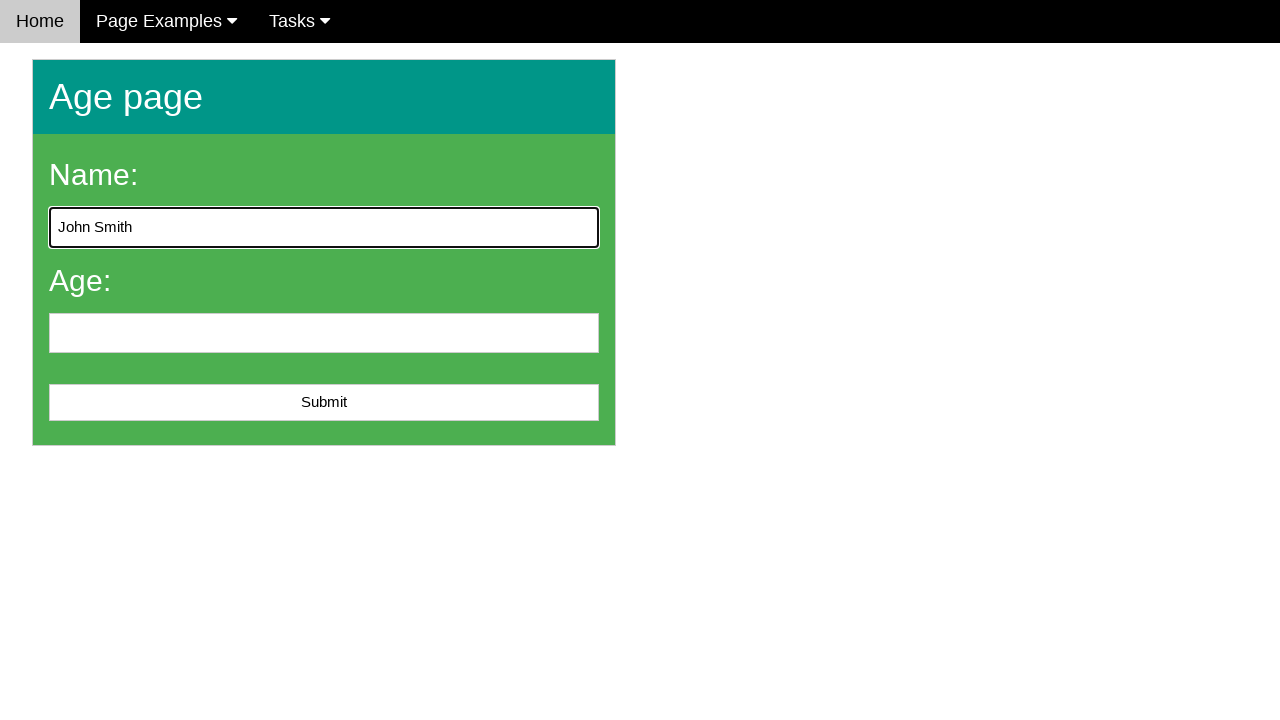

Filled age field with '28' on #age
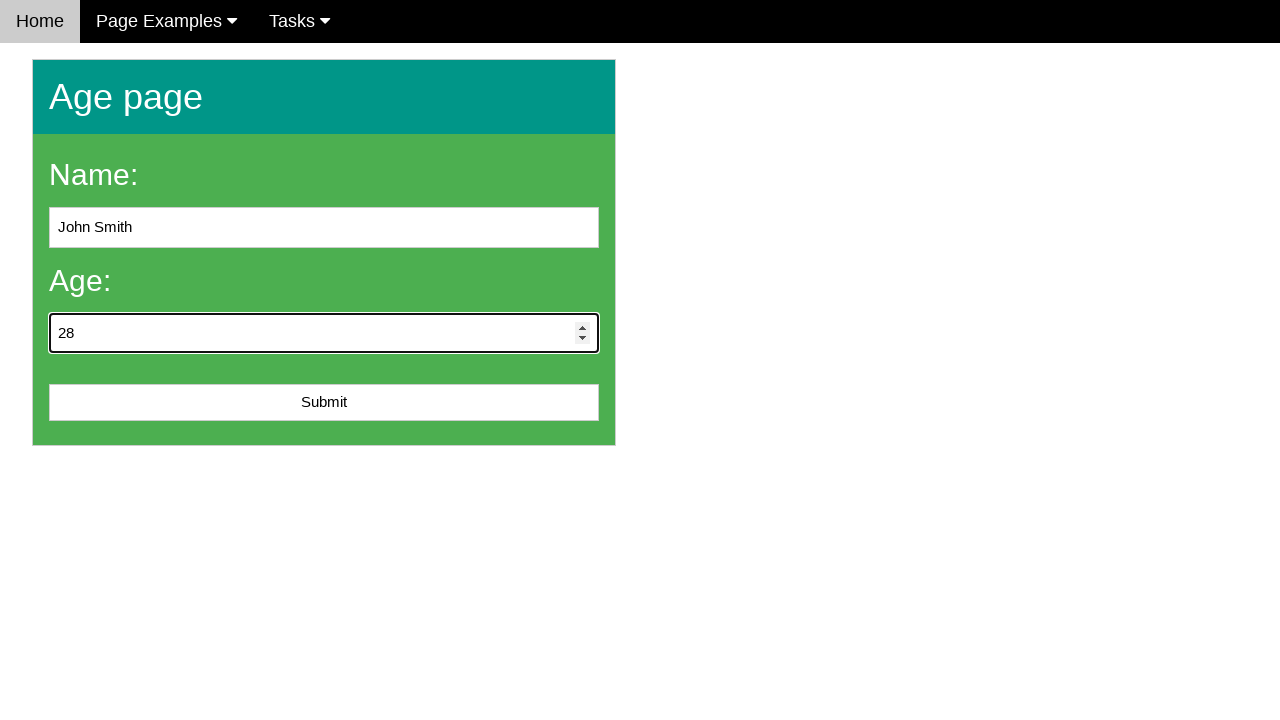

Clicked the submit button at (324, 403) on #submit
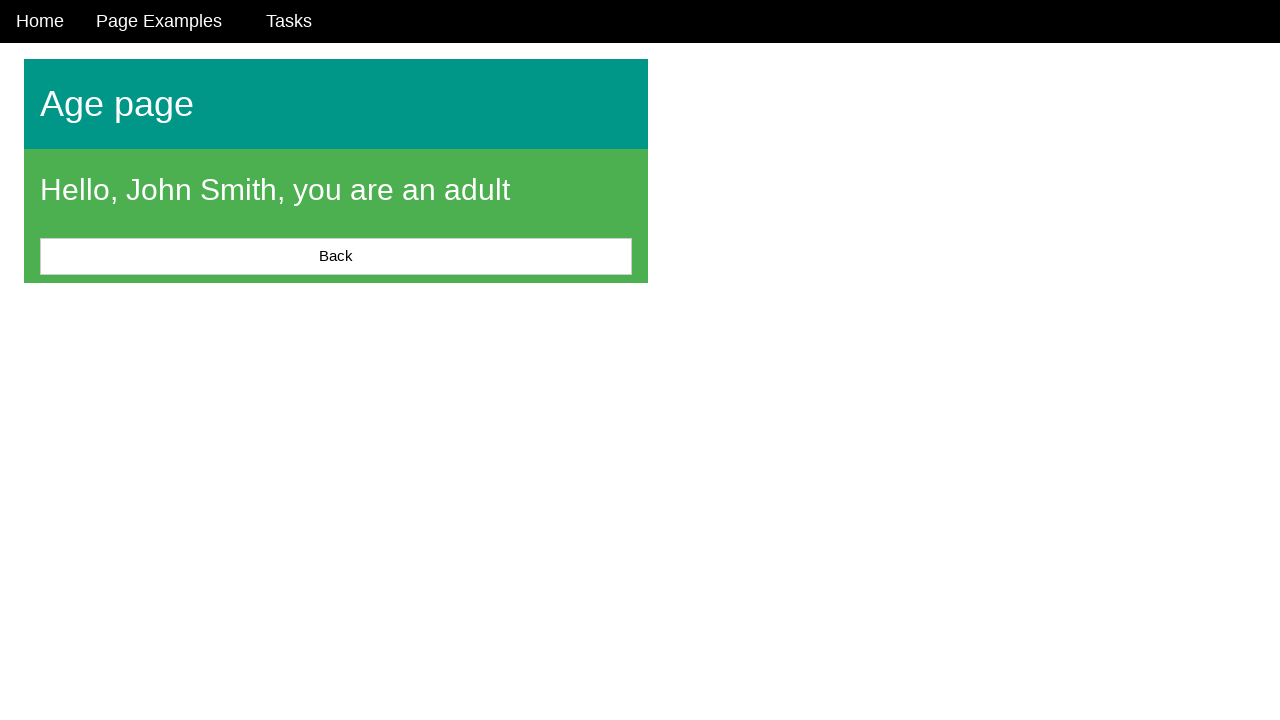

Form submission completed and message element appeared
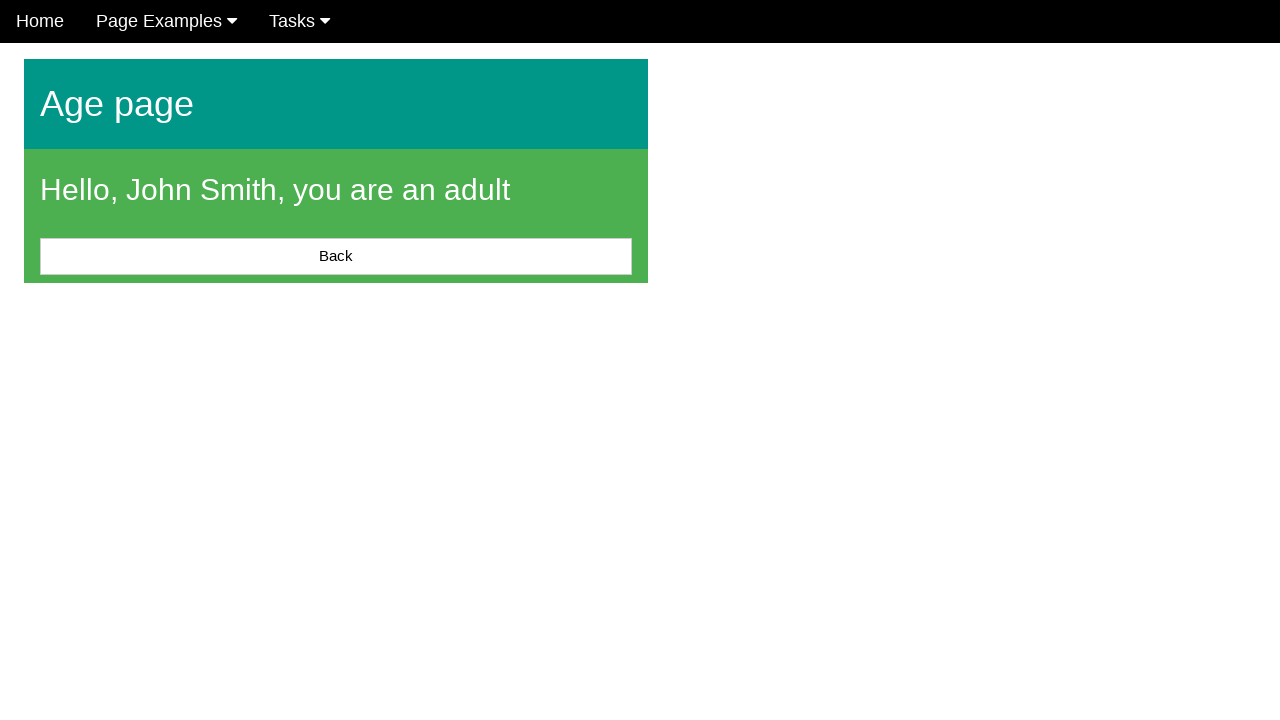

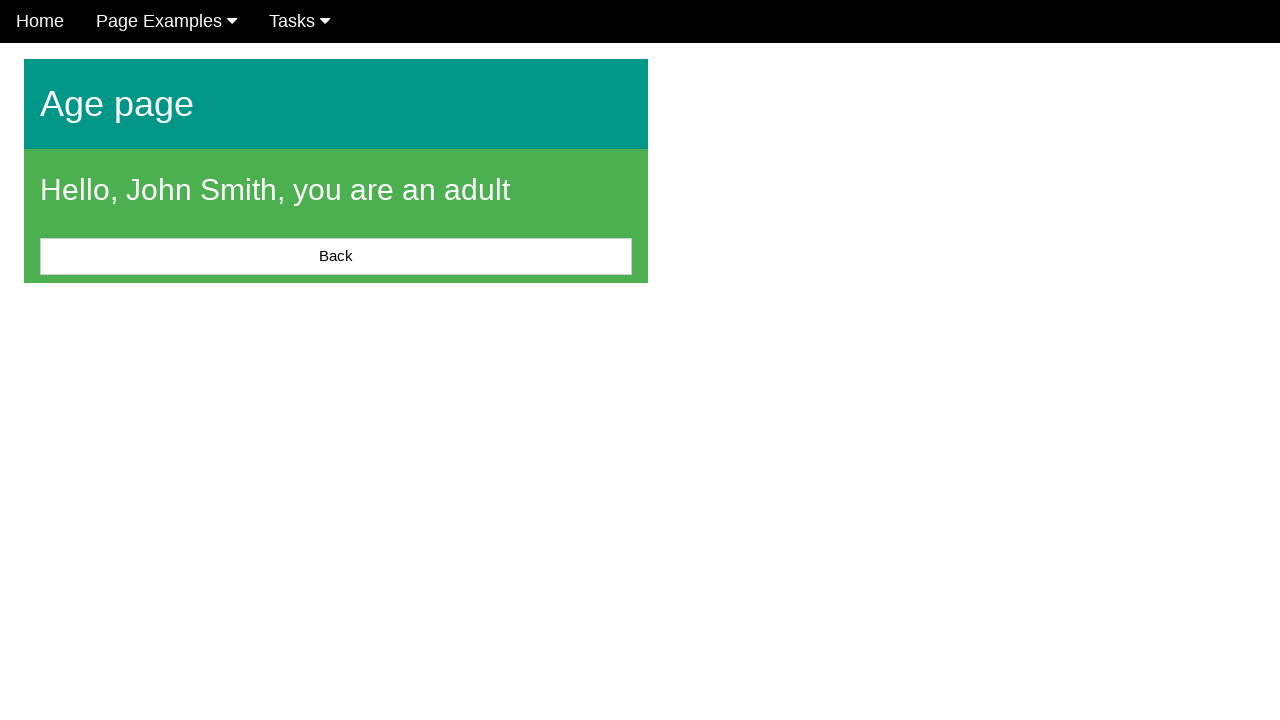